Tests file upload functionality by uploading a file twice with a page refresh in between

Starting URL: https://the-internet.herokuapp.com/upload

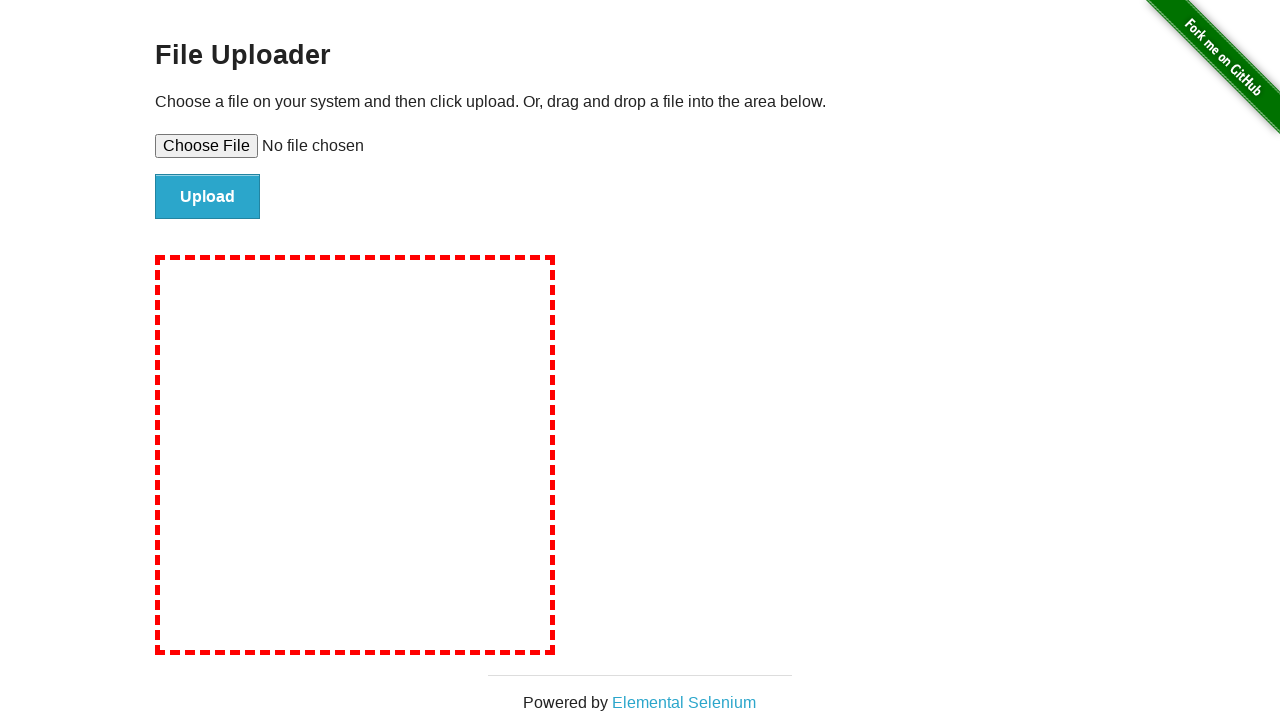

Set input files for first file upload with test_image.png
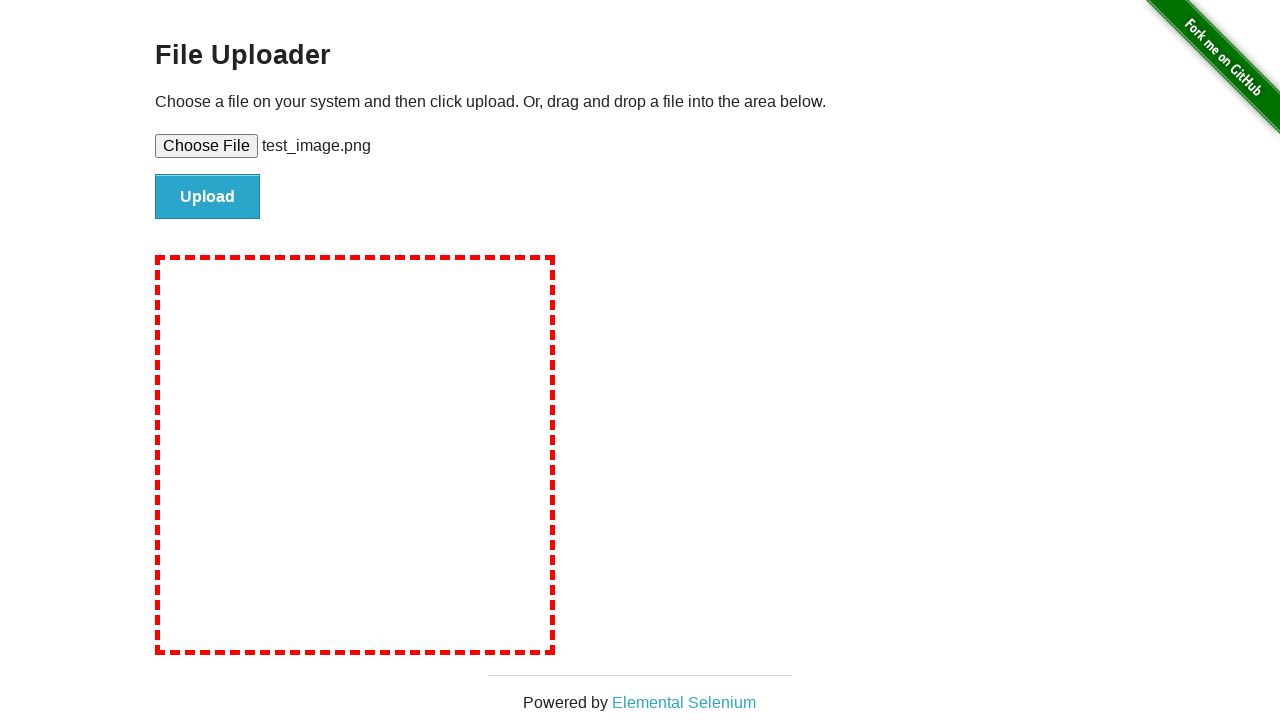

Navigated to upload page for page refresh
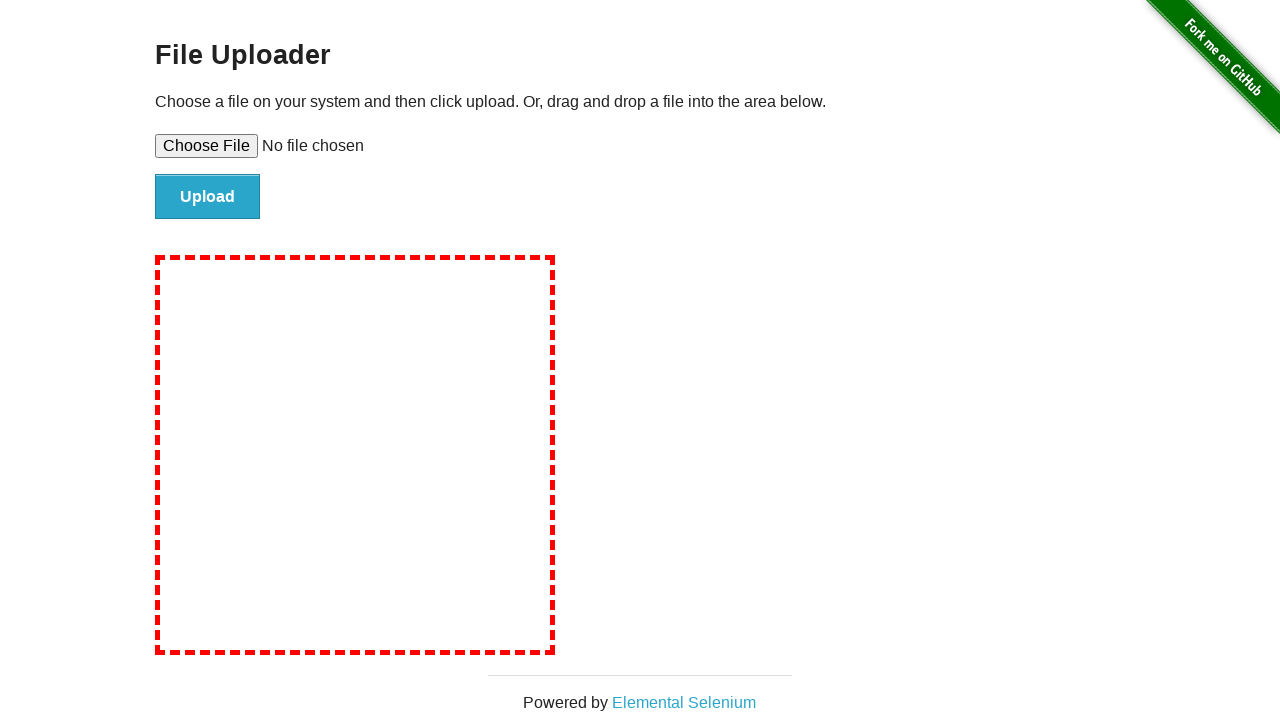

Set input files for second file upload with test_image.png after refresh
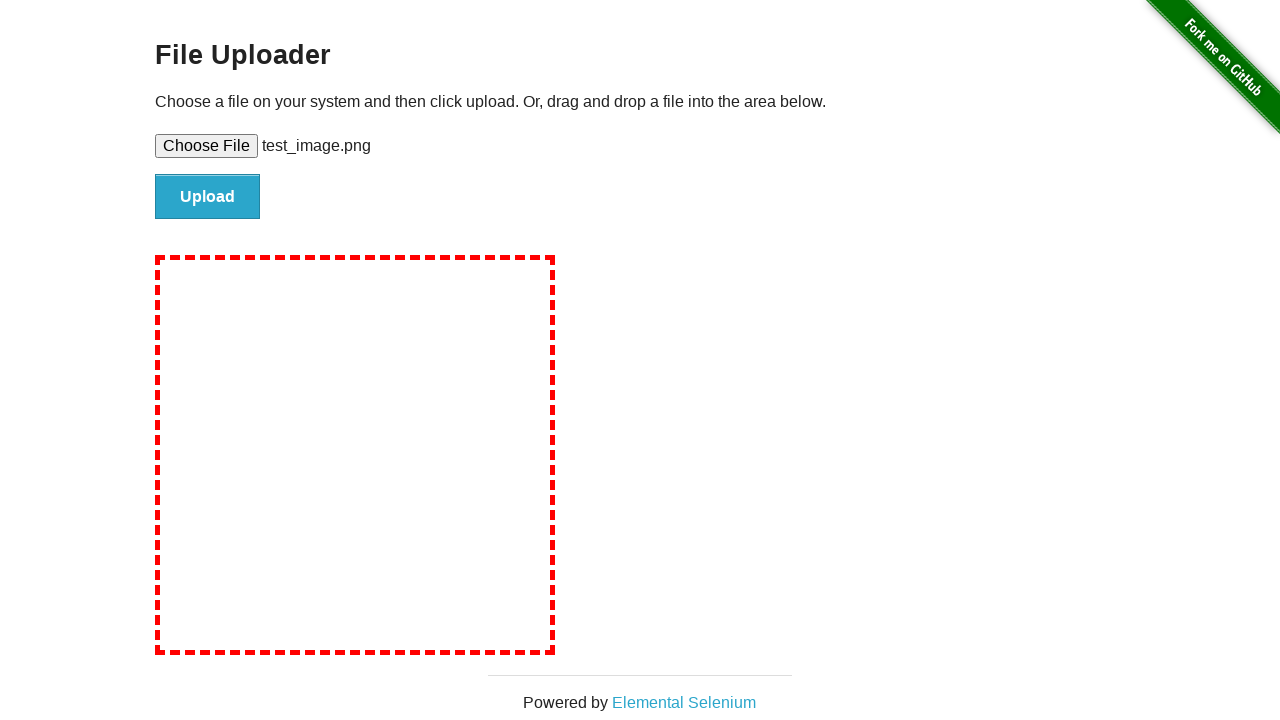

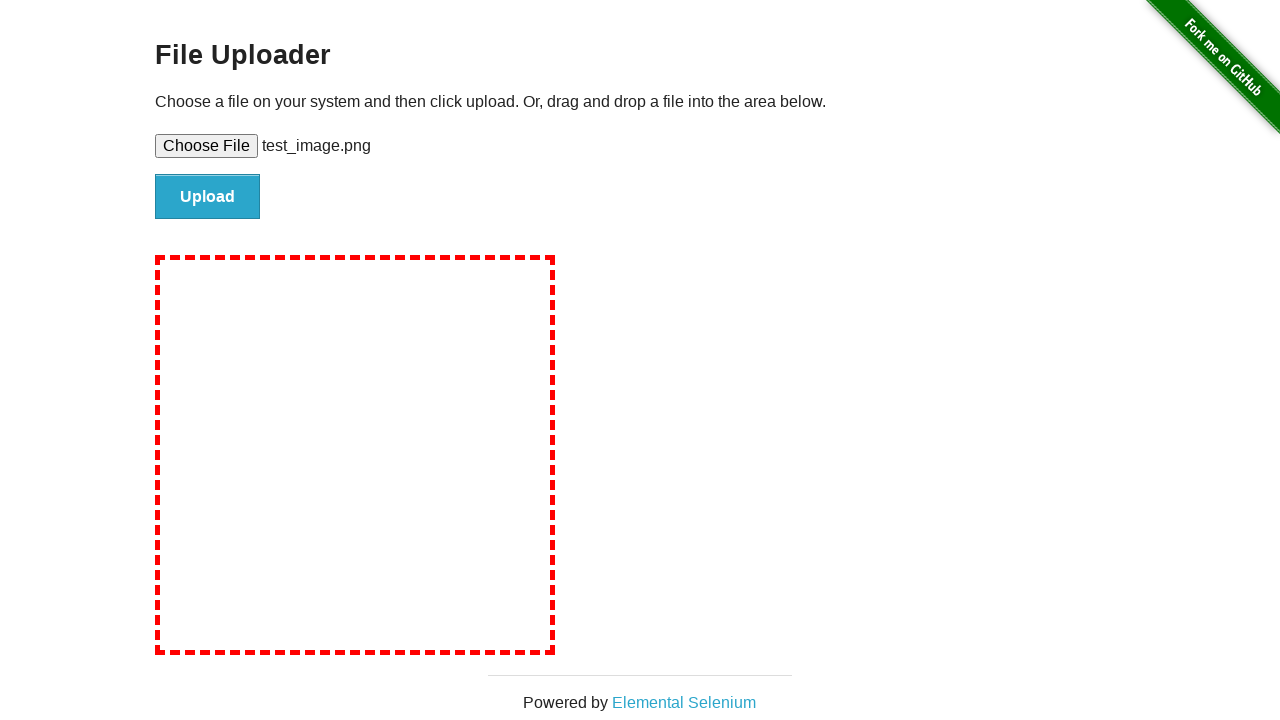